Tests browser back button functionality using mouse button actions

Starting URL: https://selenium.dev/selenium/web/mouse_interaction.html

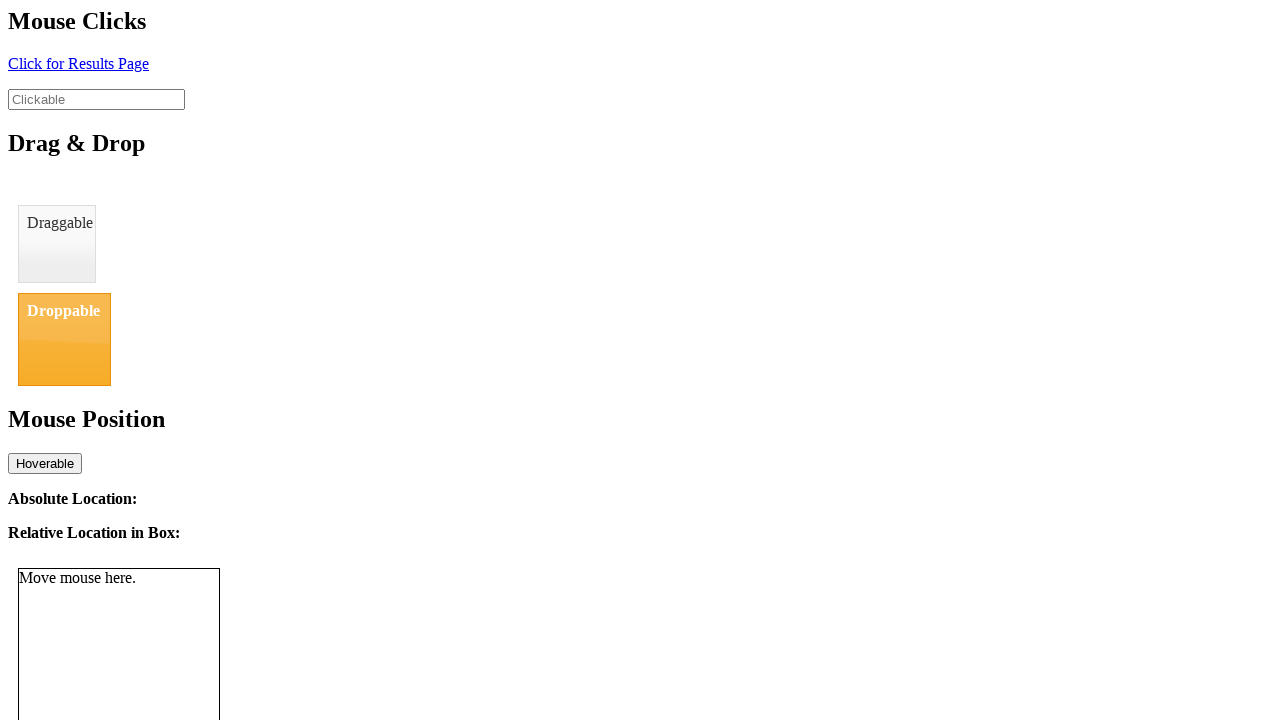

Clicked element with id 'click' to navigate to new page at (78, 63) on #click
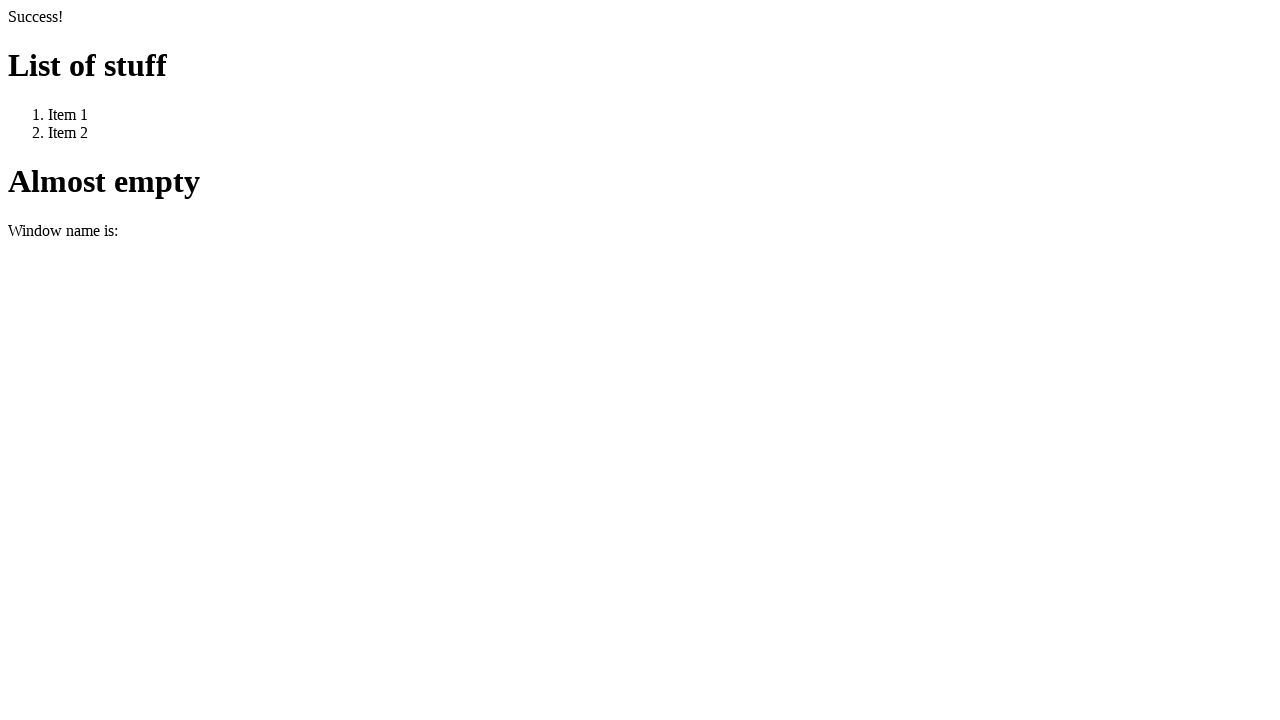

Verified page title is 'We Arrive Here'
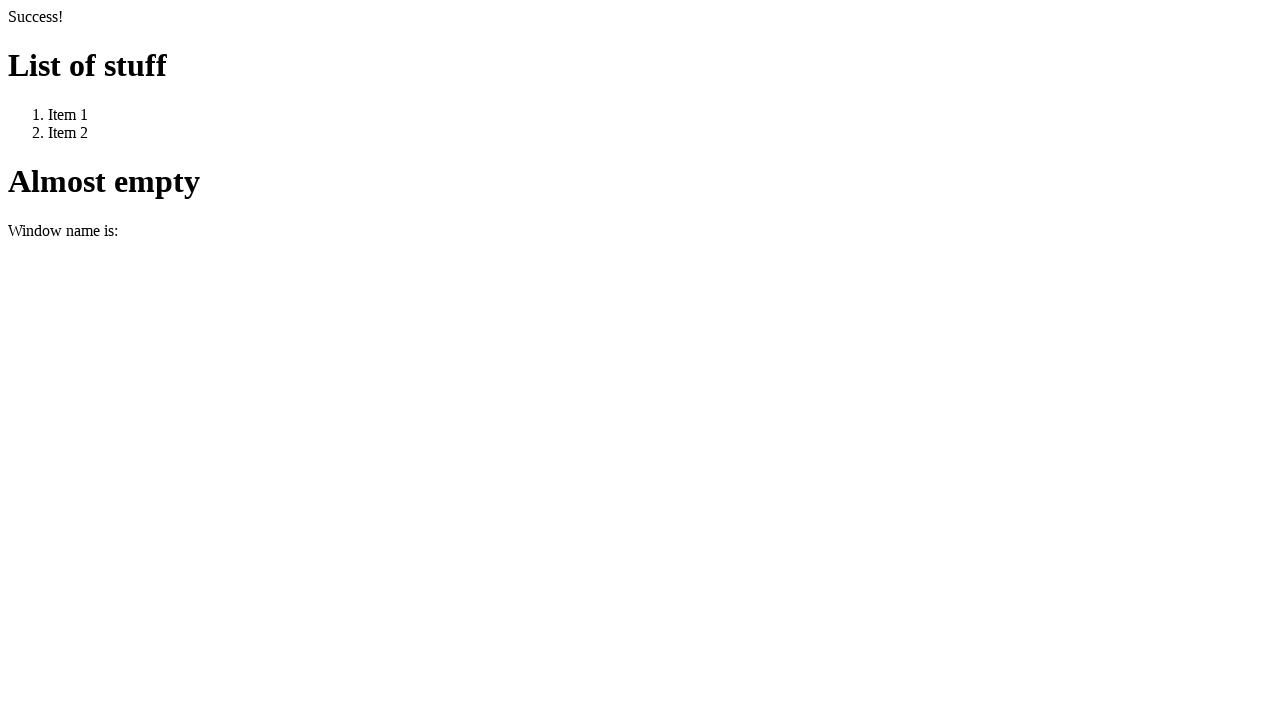

Navigated back using browser back button
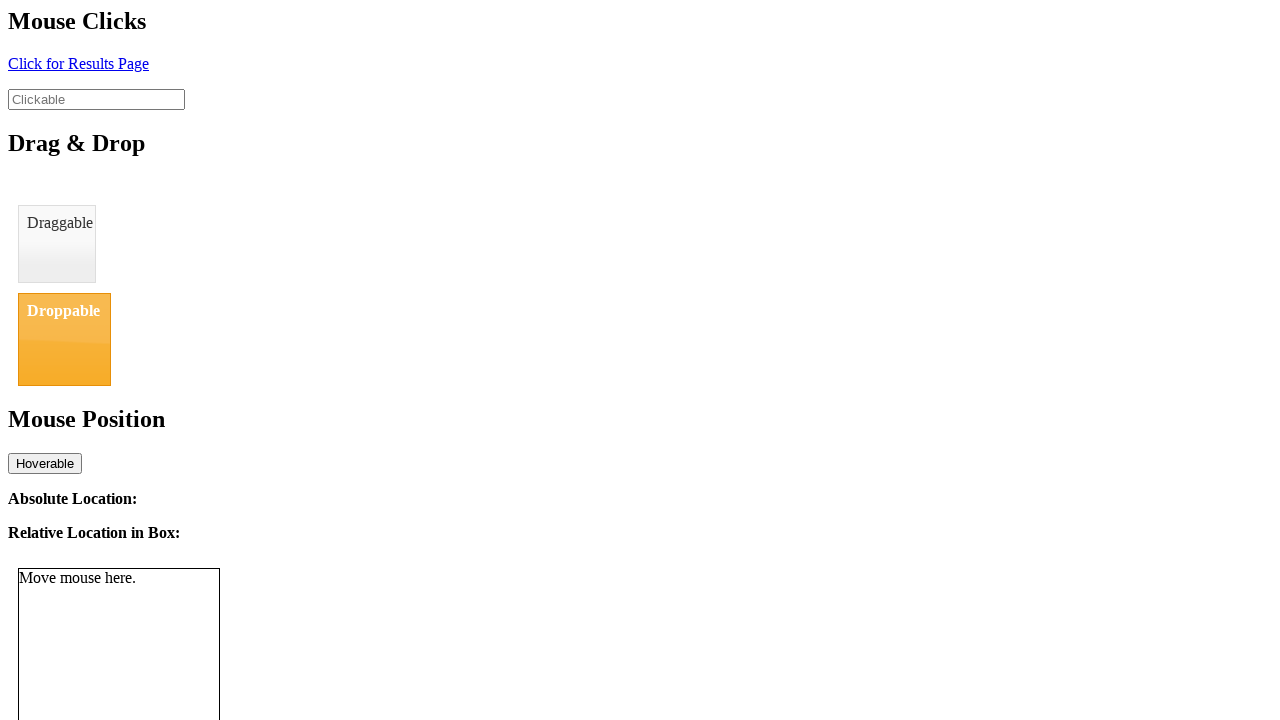

Verified page title is 'BasicMouseInterfaceTest' after back navigation
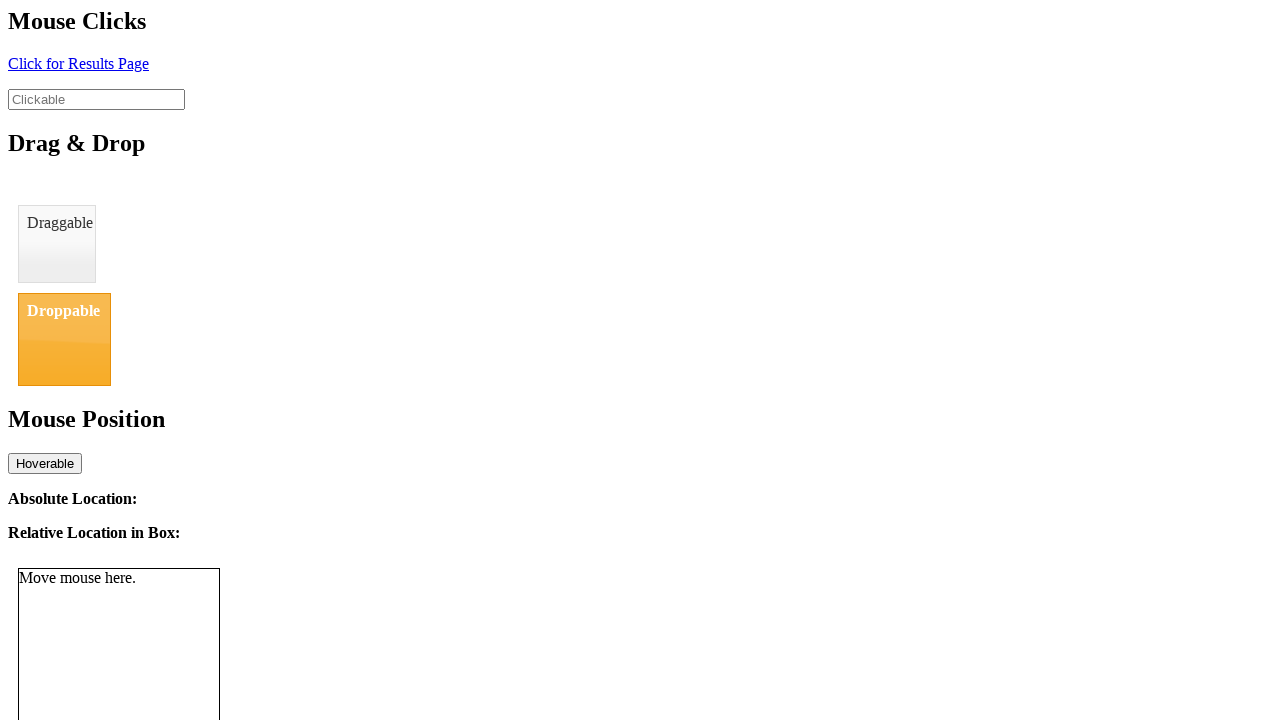

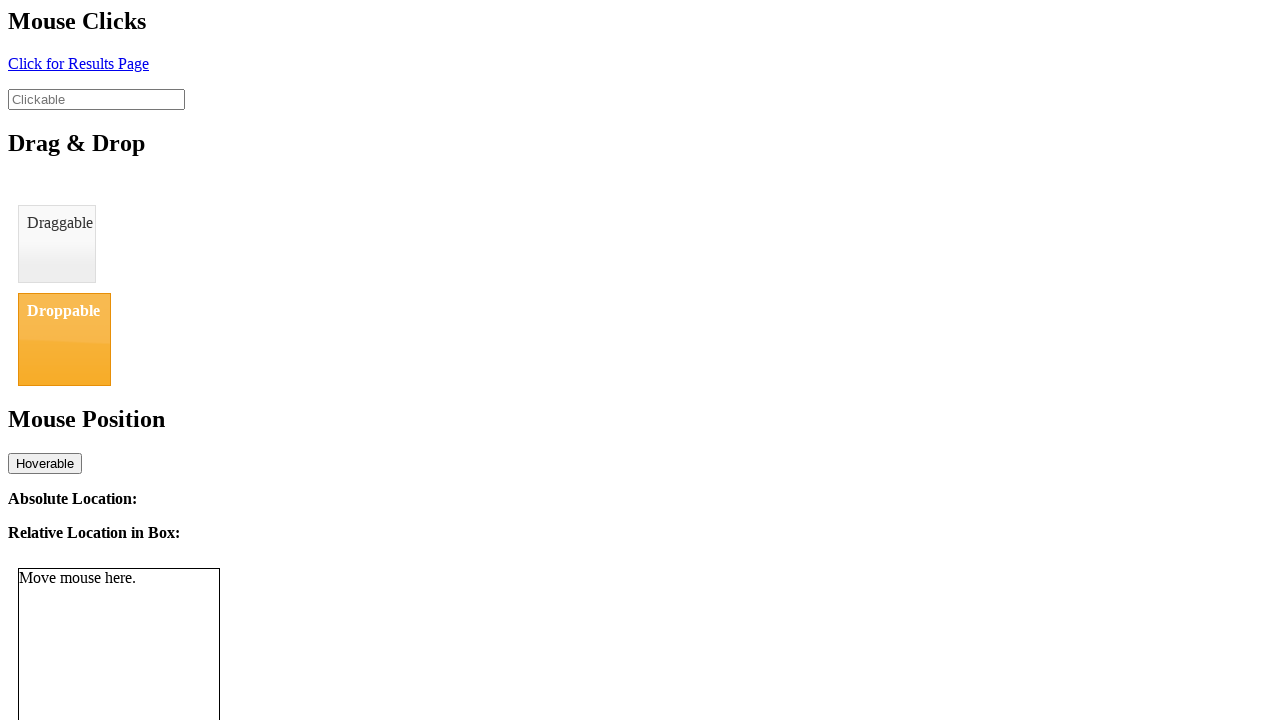